Tests keyboard navigation on the DataTables website by performing arrow key movements and page navigation keys

Starting URL: https://datatables.net/

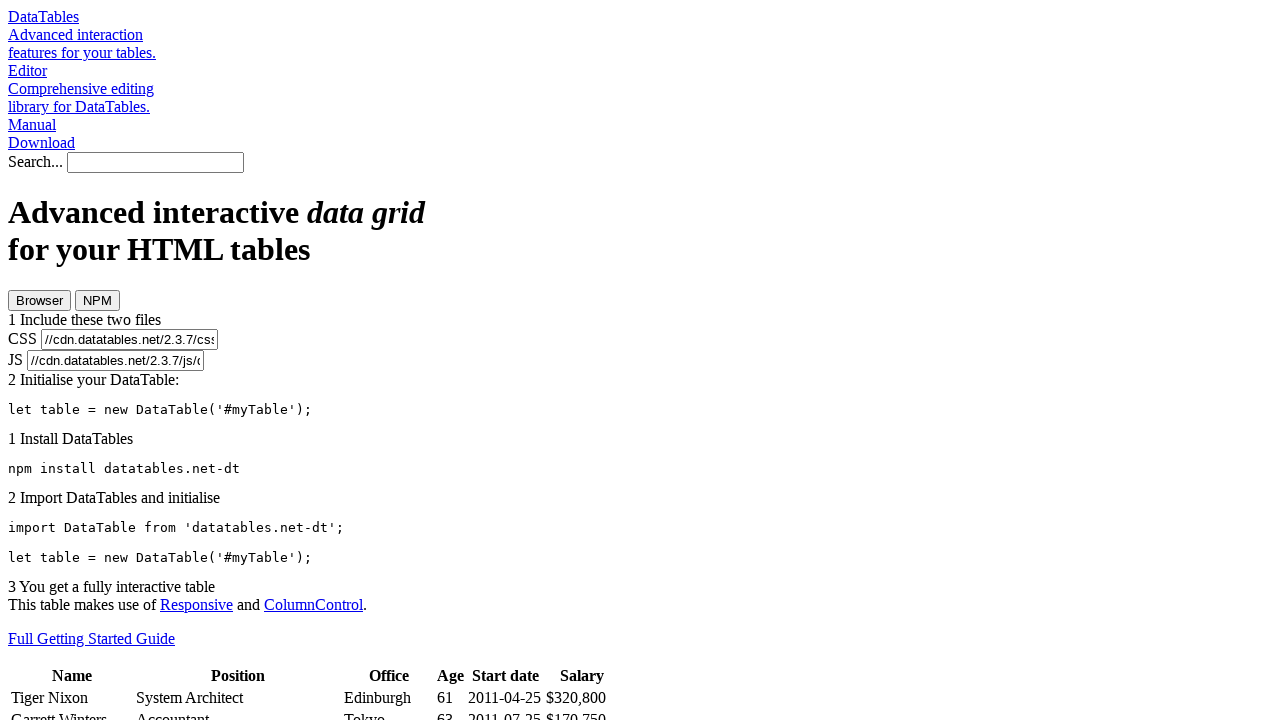

Pressed ArrowDown key to scroll down
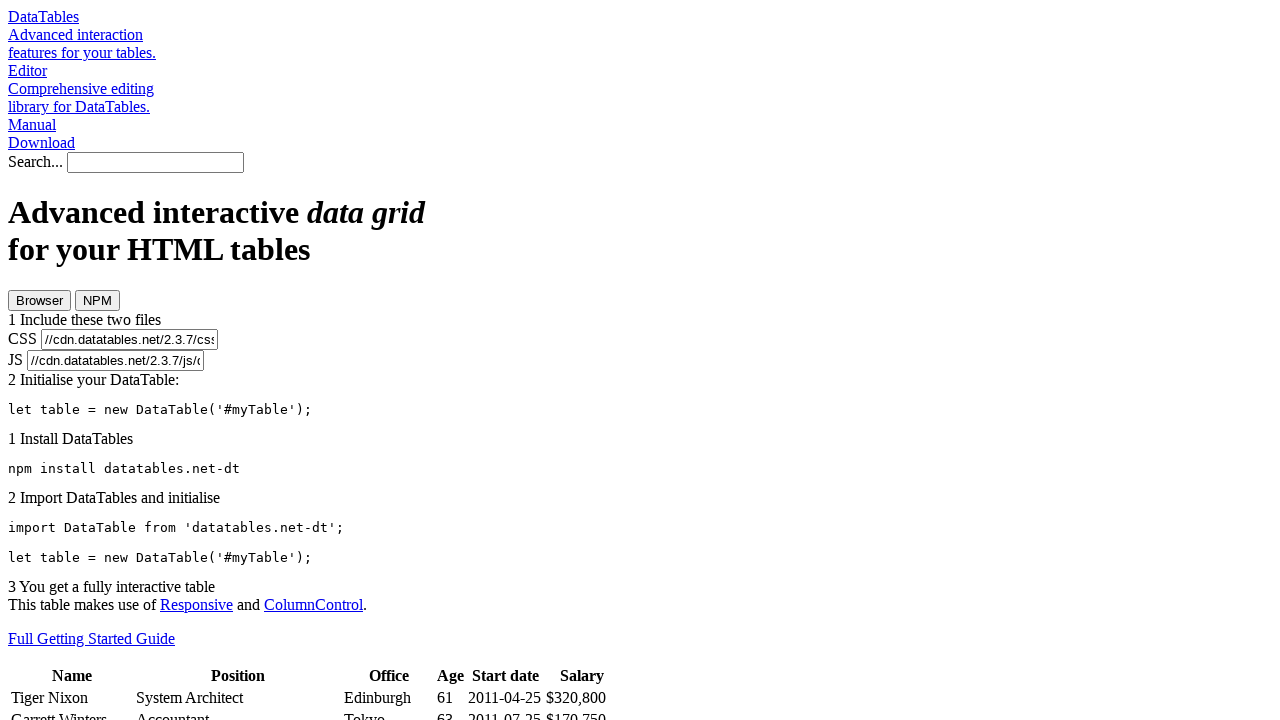

Pressed ArrowDown key again to scroll down further
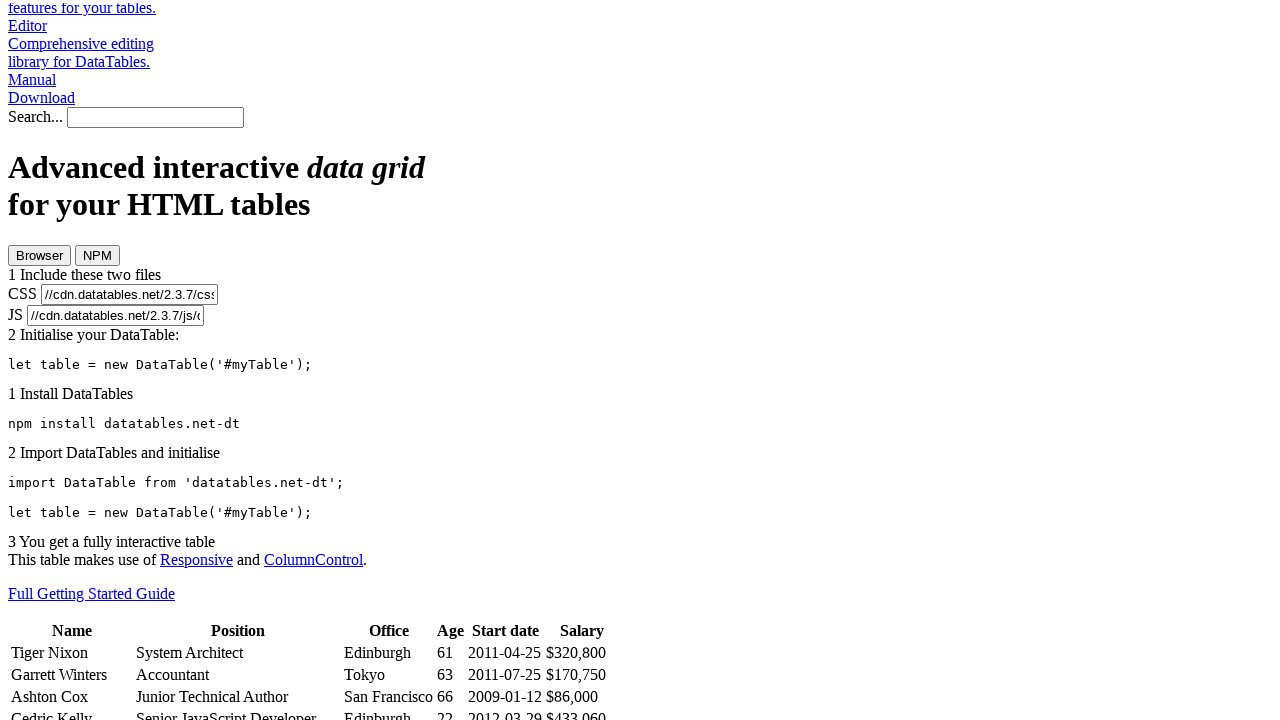

Pressed End key to navigate to bottom of page
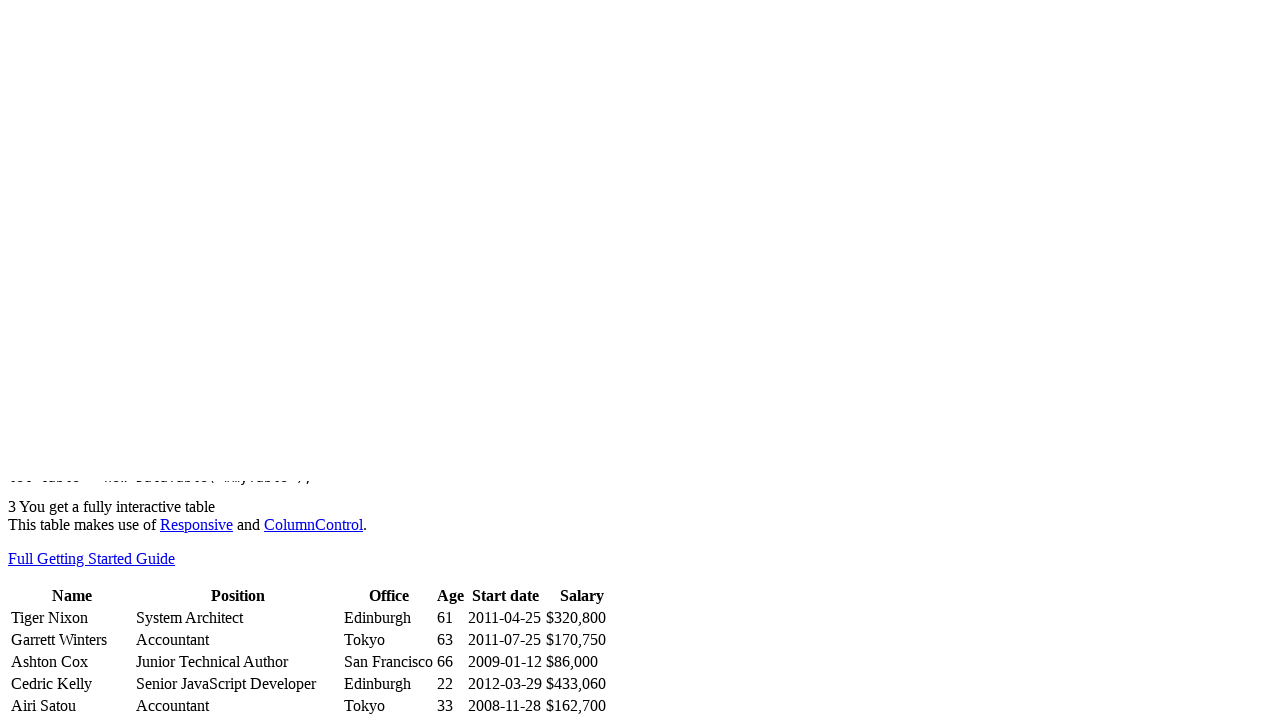

Pressed Home key to navigate to top of page
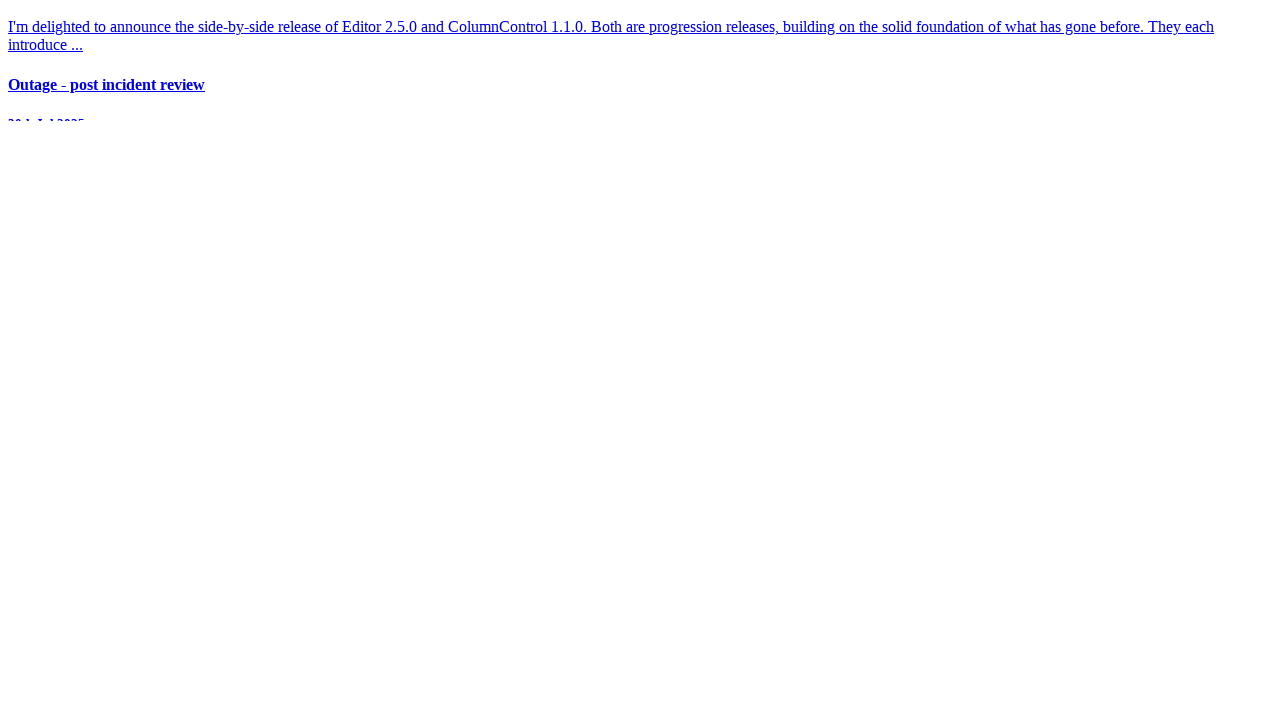

Pressed ArrowRight key to scroll right
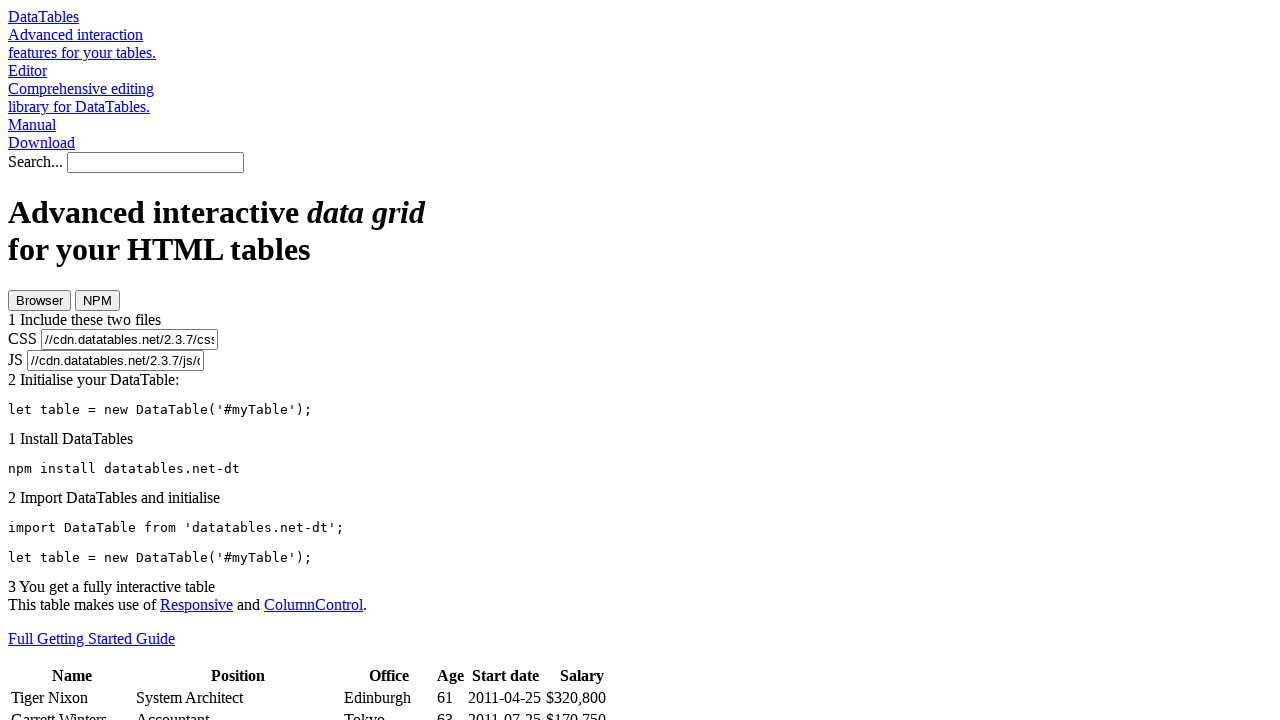

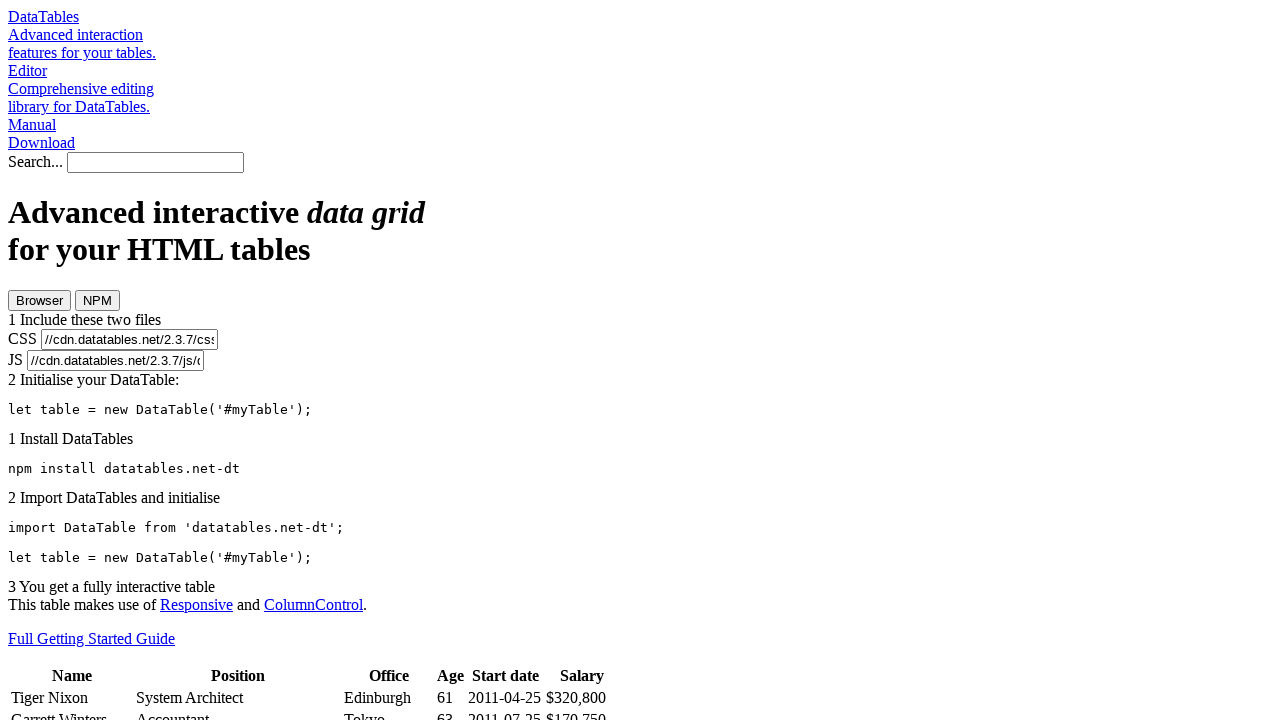